Tests network request interception by blocking requests matching a specific URL pattern (*GetBook*), then navigates to an Angular demo app and clicks the library button to trigger the blocked request.

Starting URL: https://rahulshettyacademy.com/angularAppdemo/

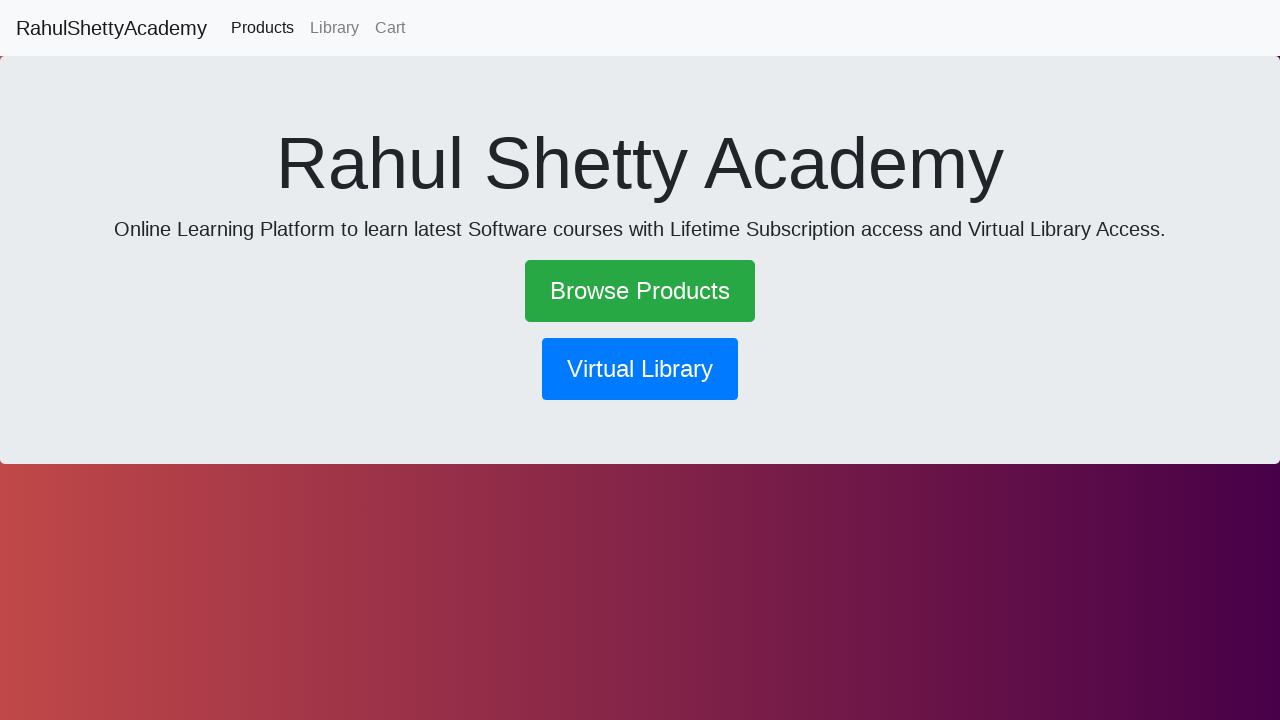

Set up route interception to block requests matching *GetBook* pattern
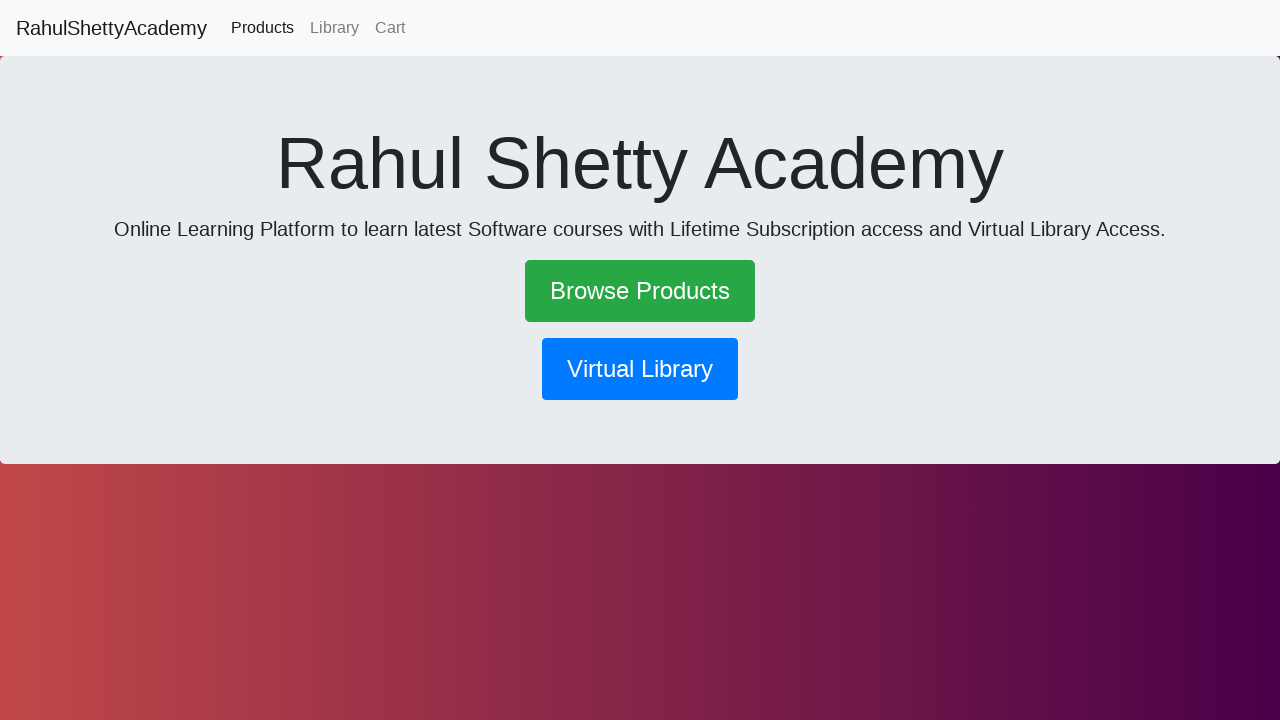

Clicked library button to trigger blocked network request at (640, 369) on button[routerlink*='library']
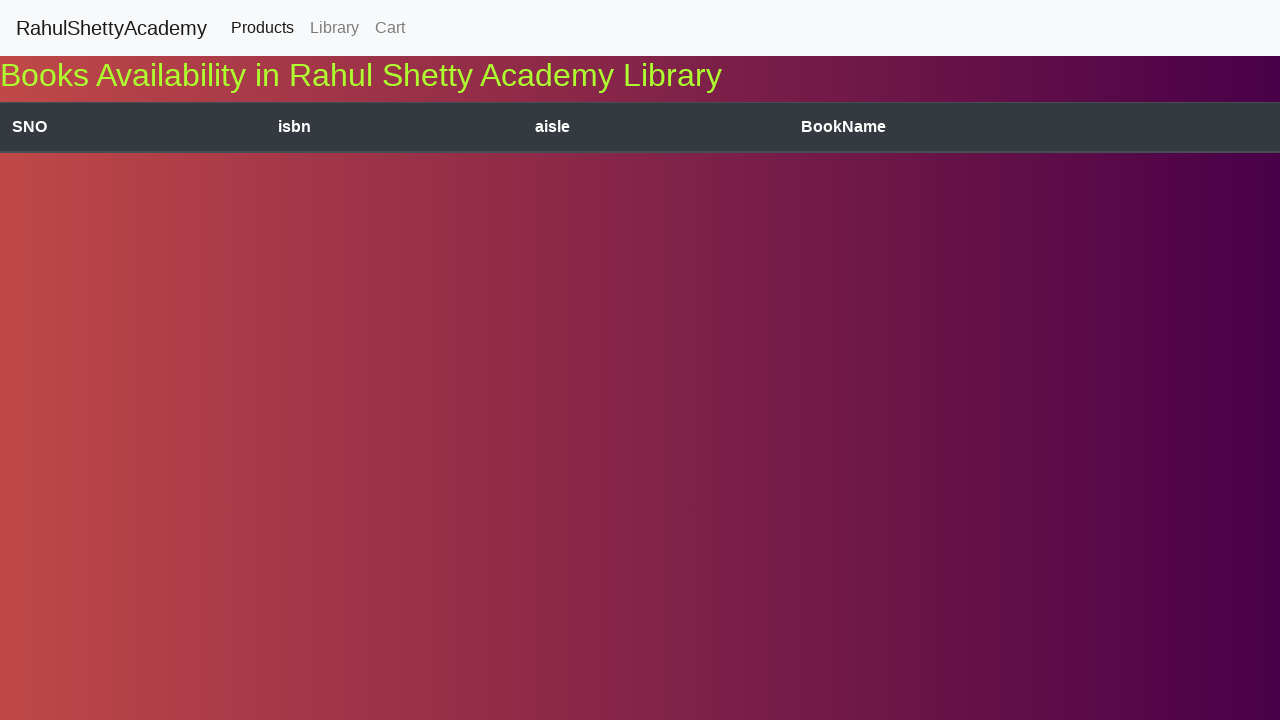

Waited for page to process the failed request
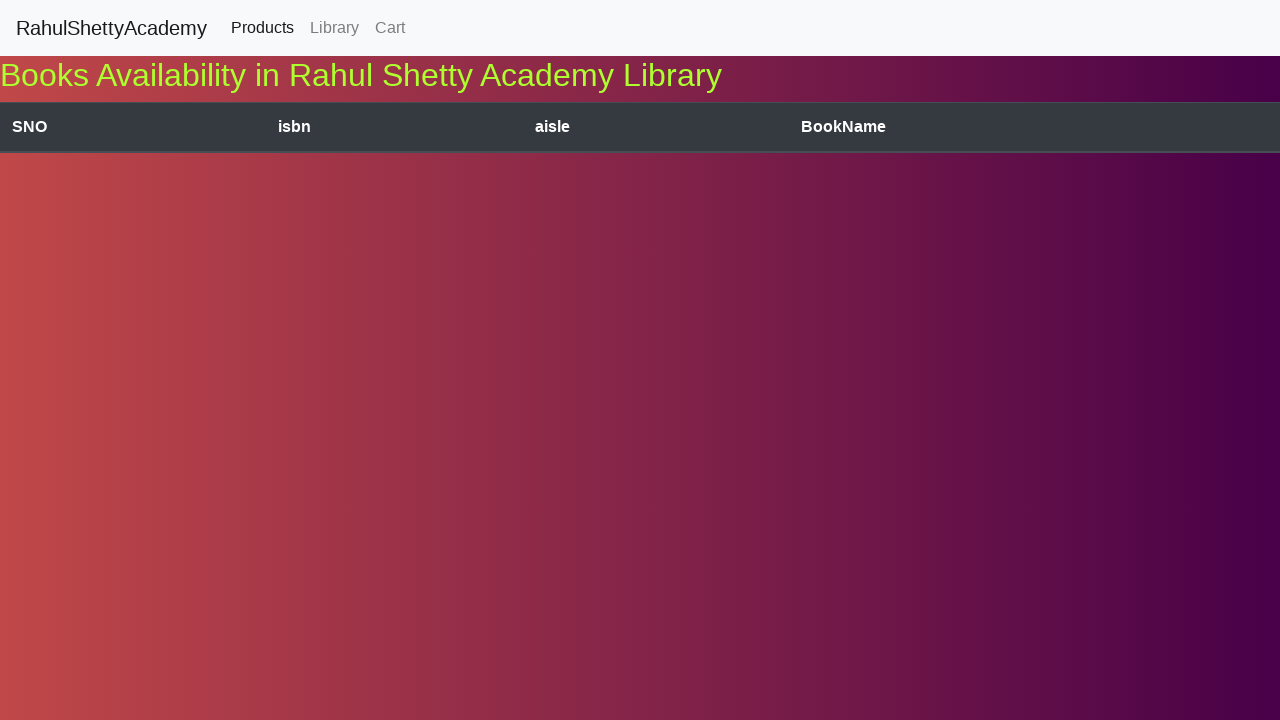

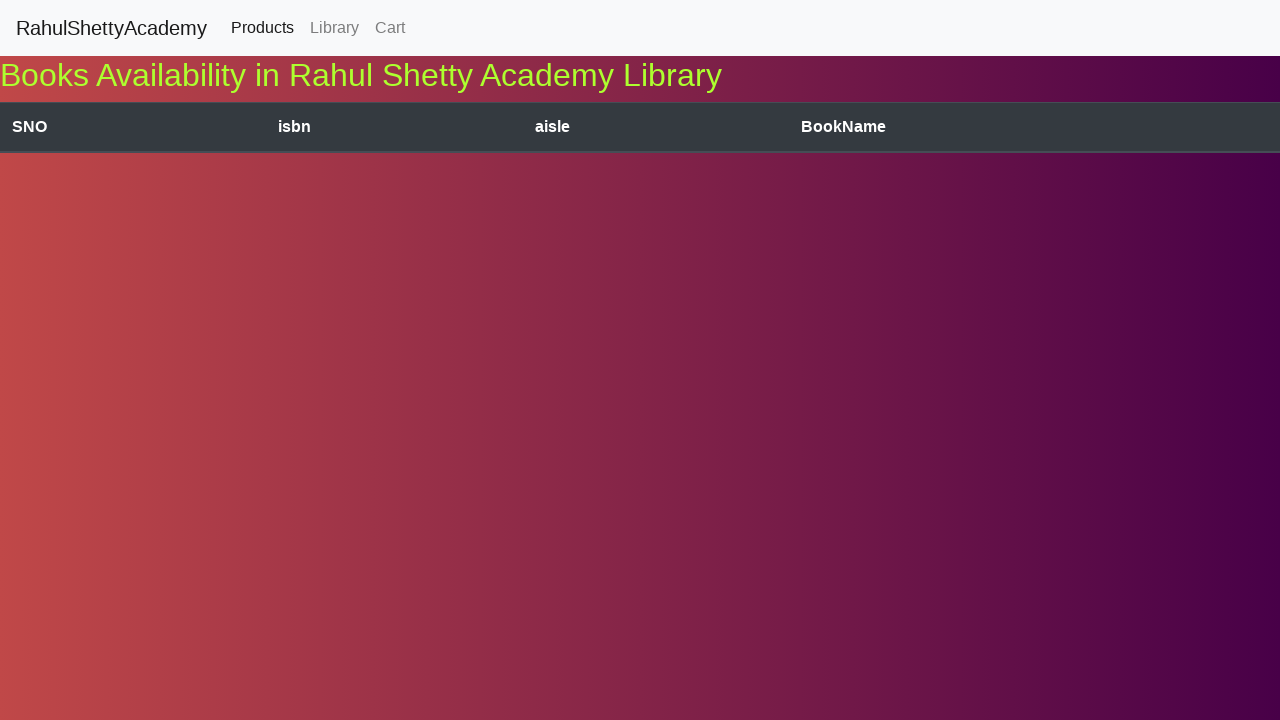